Tests the sign-up flow on automationexercise.com by navigating to the login page, filling out signup form fields with randomly generated data including name, email, password, first name, last name, and address, and checking the newsletter checkbox.

Starting URL: https://automationexercise.com/

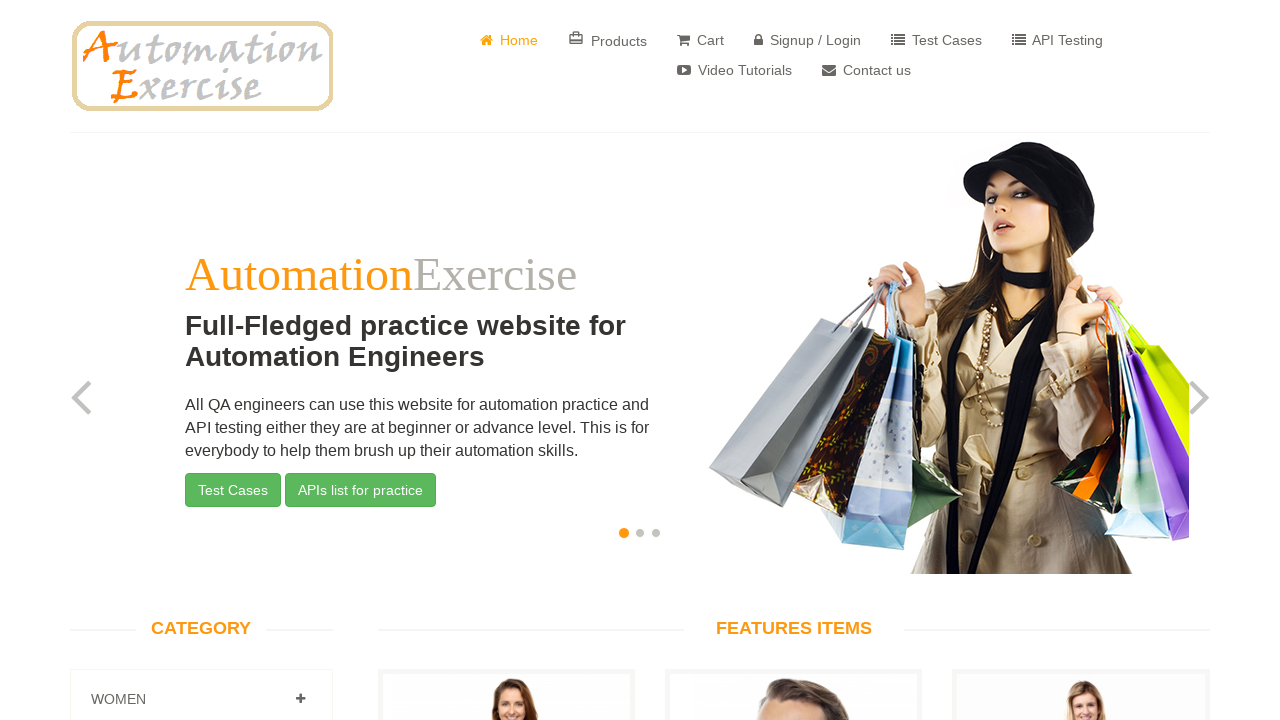

Clicked on Signup/Login button at (808, 40) on a[href*='/login']
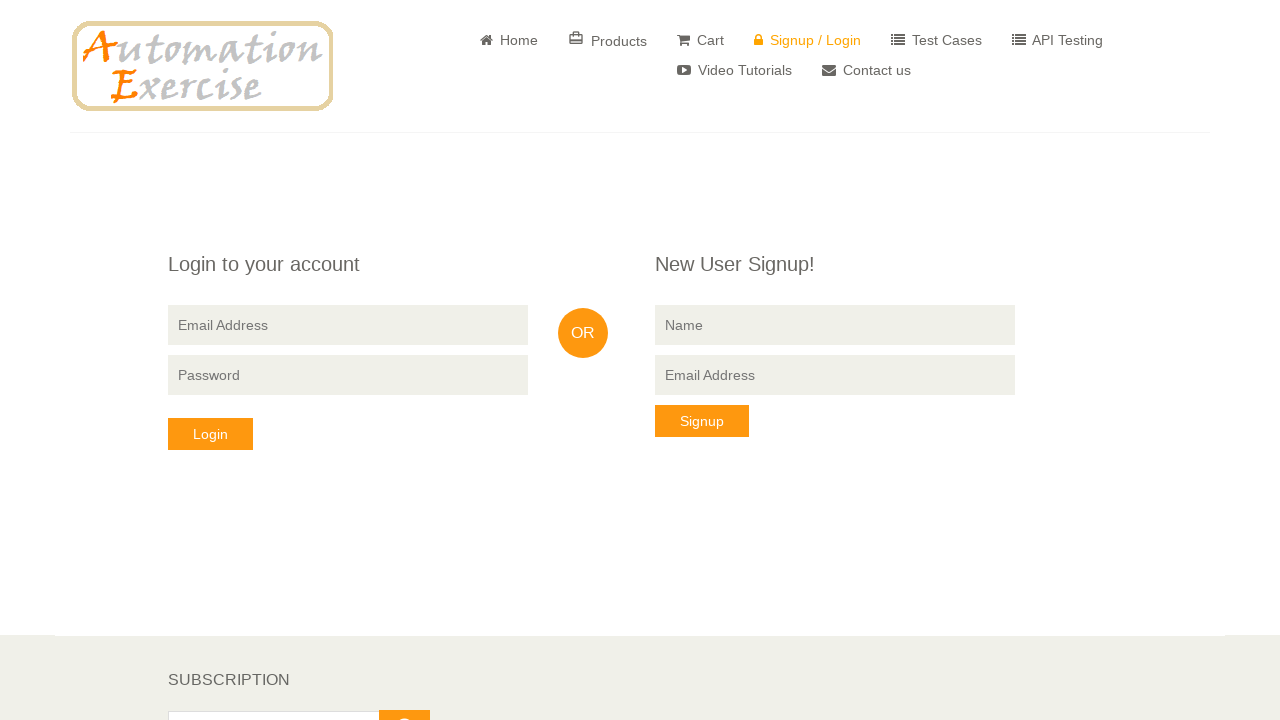

Login page loaded
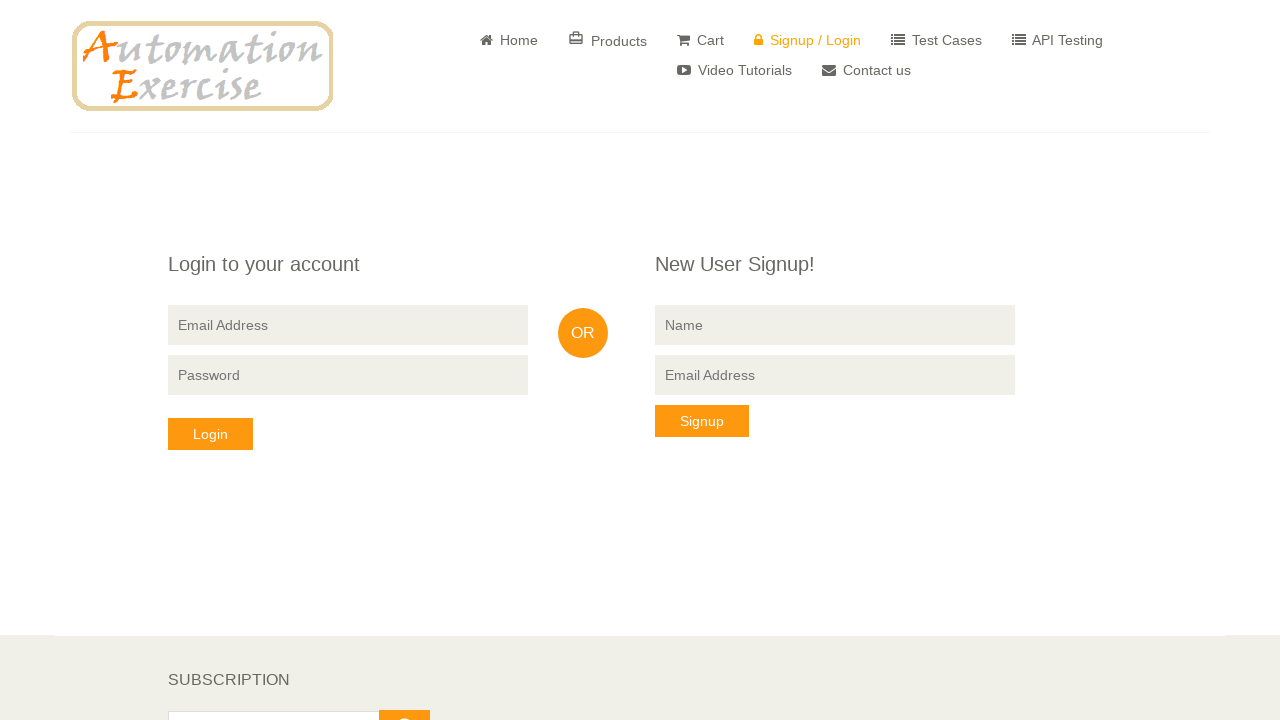

Filled signup name field with 'testuserkfmvqzplxw' on input[data-qa*='signup-name']
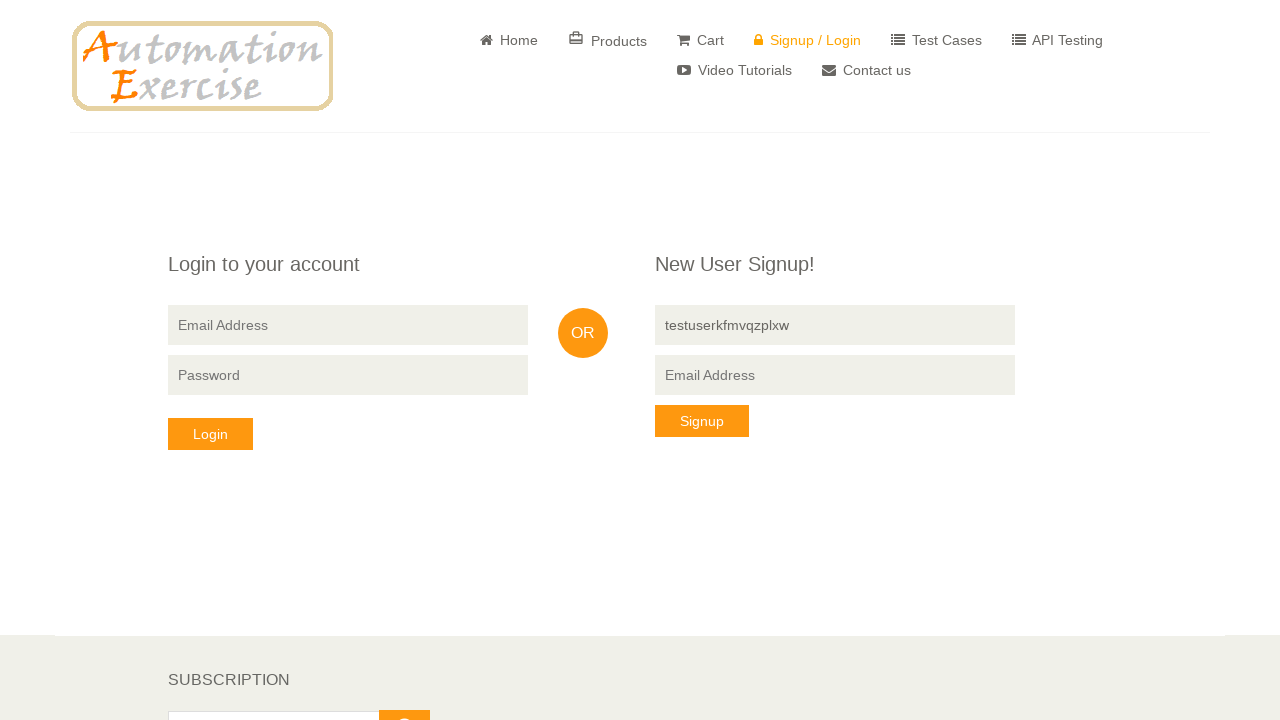

Filled signup email field with 'testuserkfmvqzplxw@TestEmail.com' on input[data-qa*='signup-email']
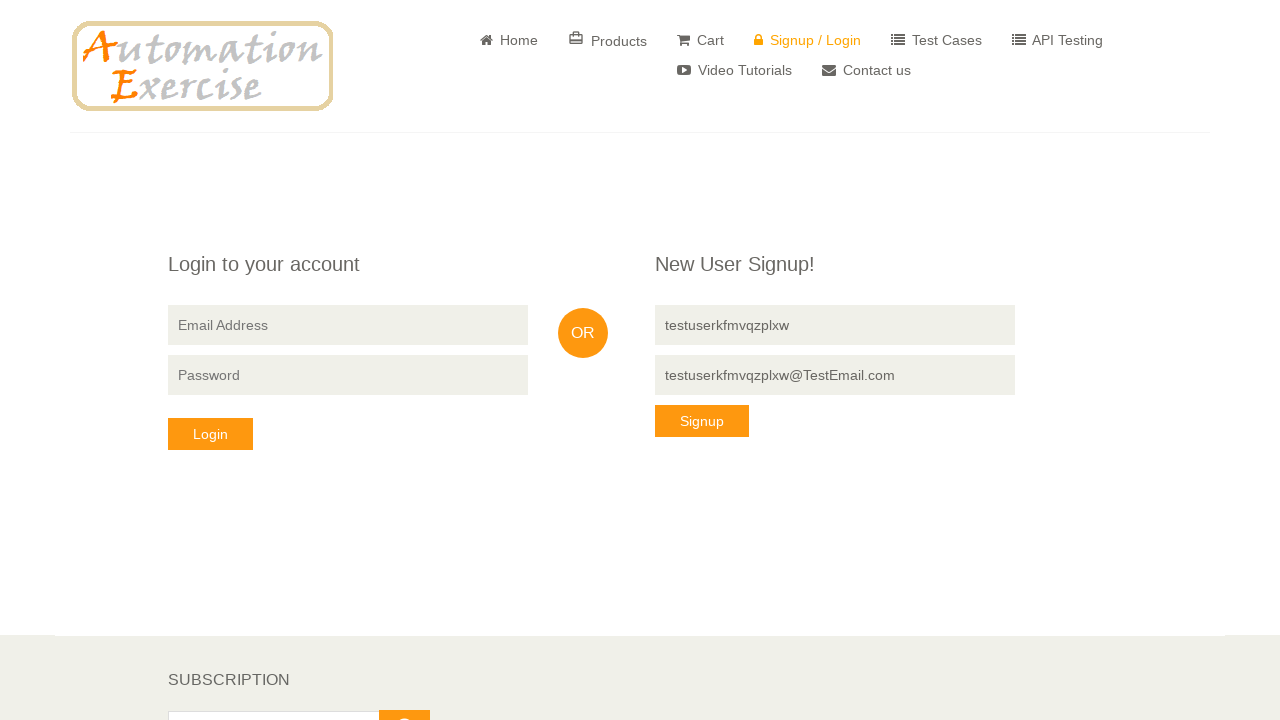

Clicked signup button at (702, 421) on button[data-qa*='signup-button']
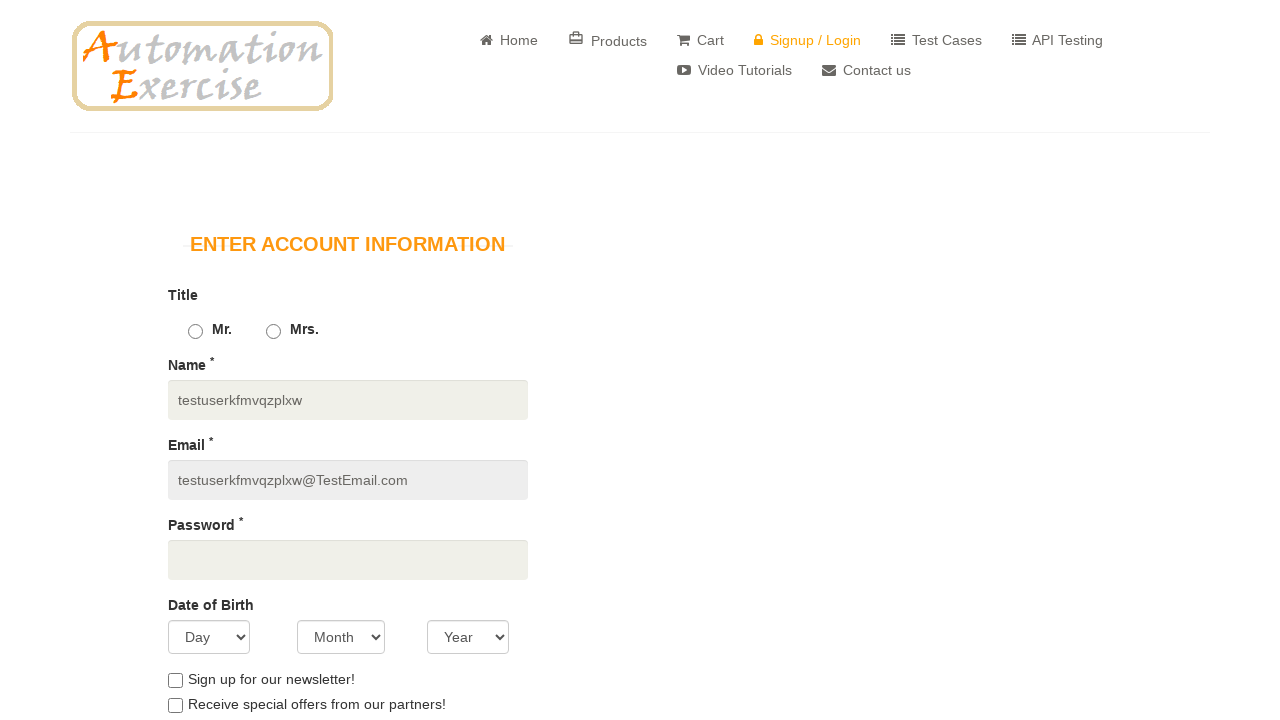

Signup page loaded
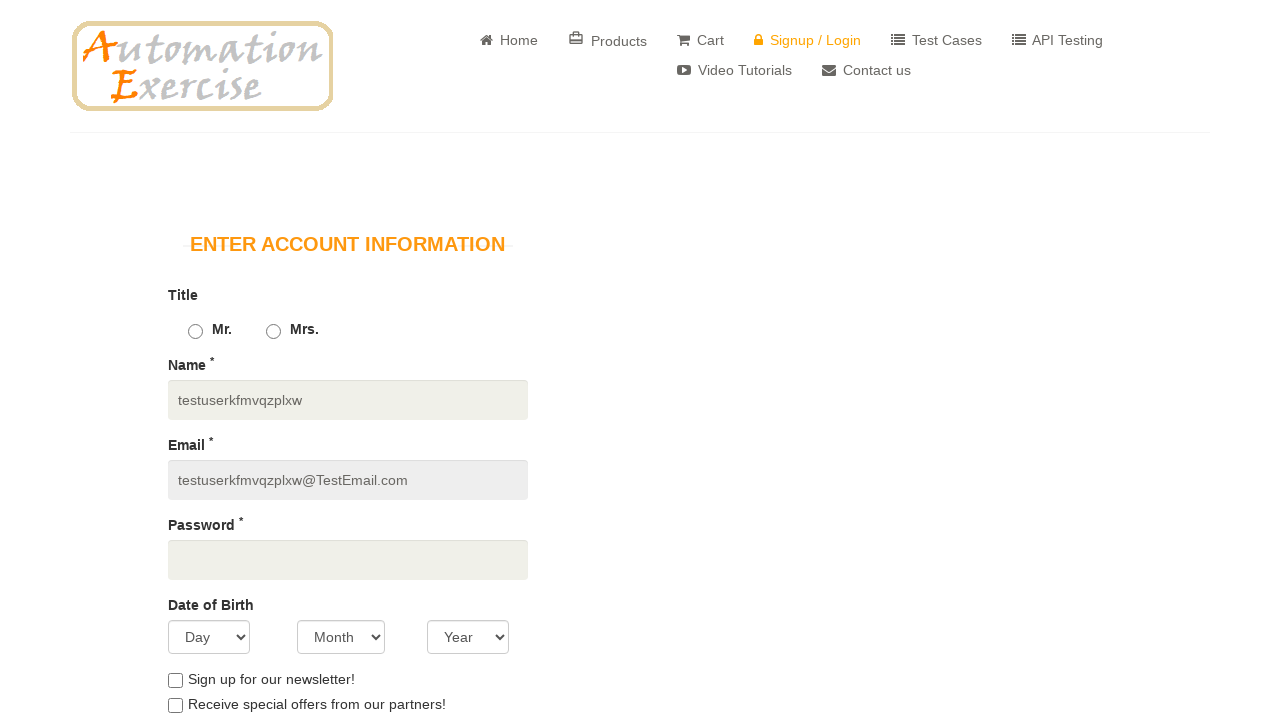

Clicked newsletter checkbox at (175, 680) on #newsletter
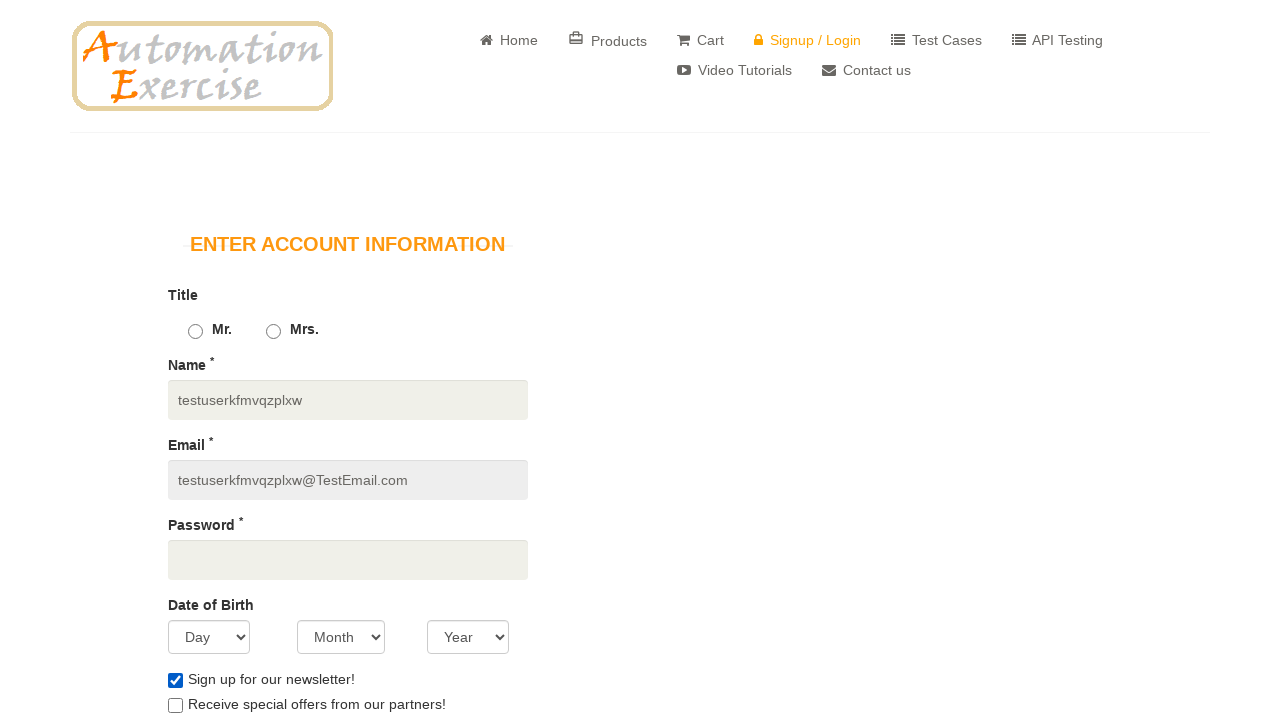

Filled password field with secure password on input[data-qa*='password']
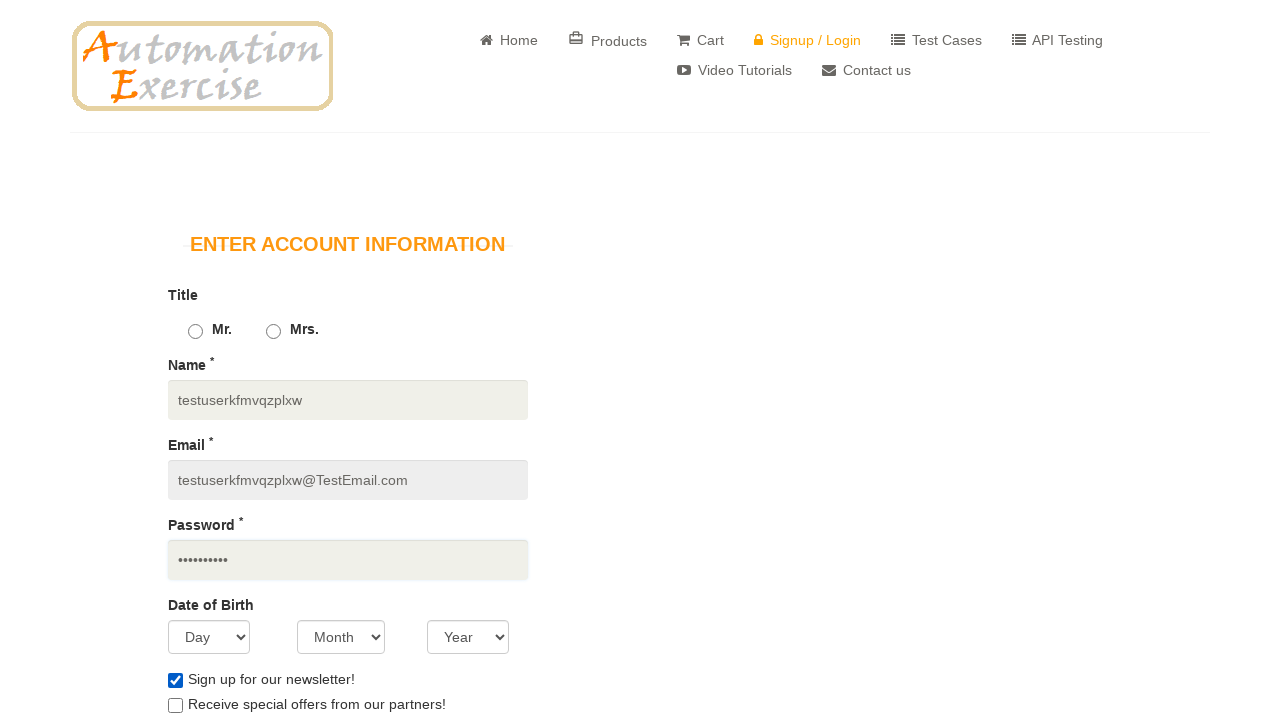

Filled first name field with 'Johnathan' on input[data-qa*='first_name']
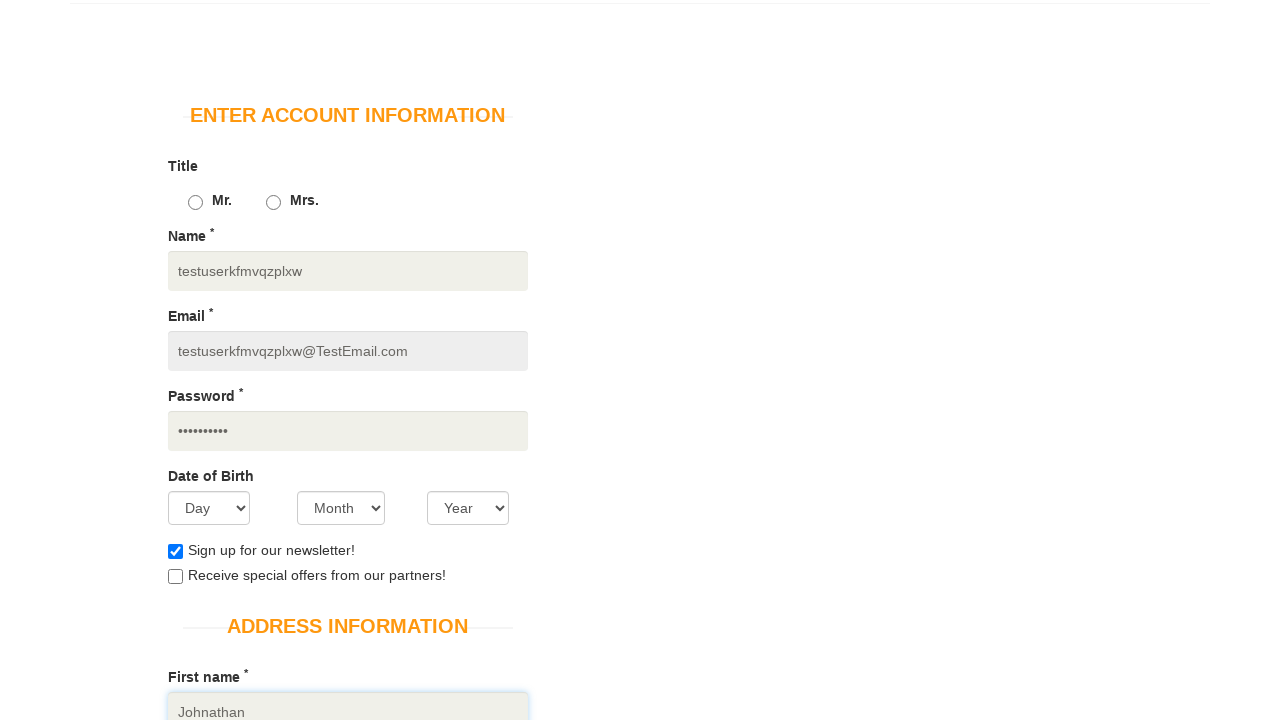

Filled last name field with 'Smithson' on input[data-qa*='last_name']
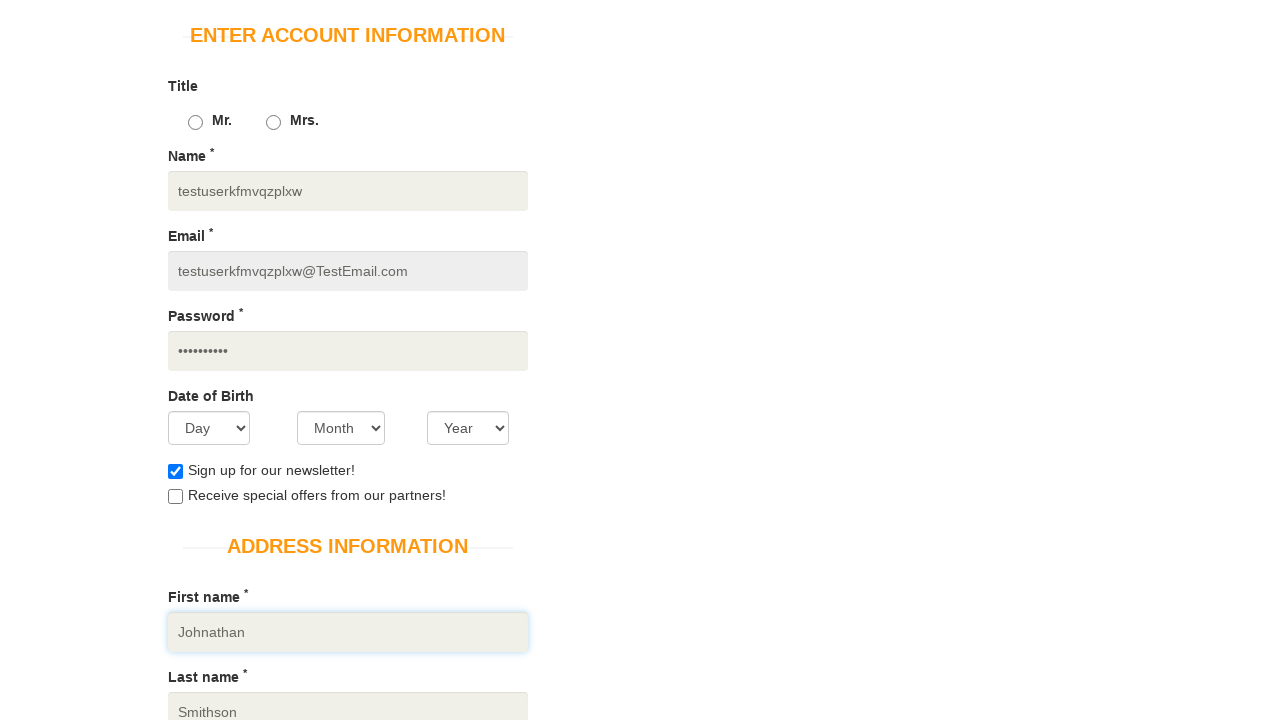

Filled address field with '742 Elmwood Rd.' on input[name*='address1']
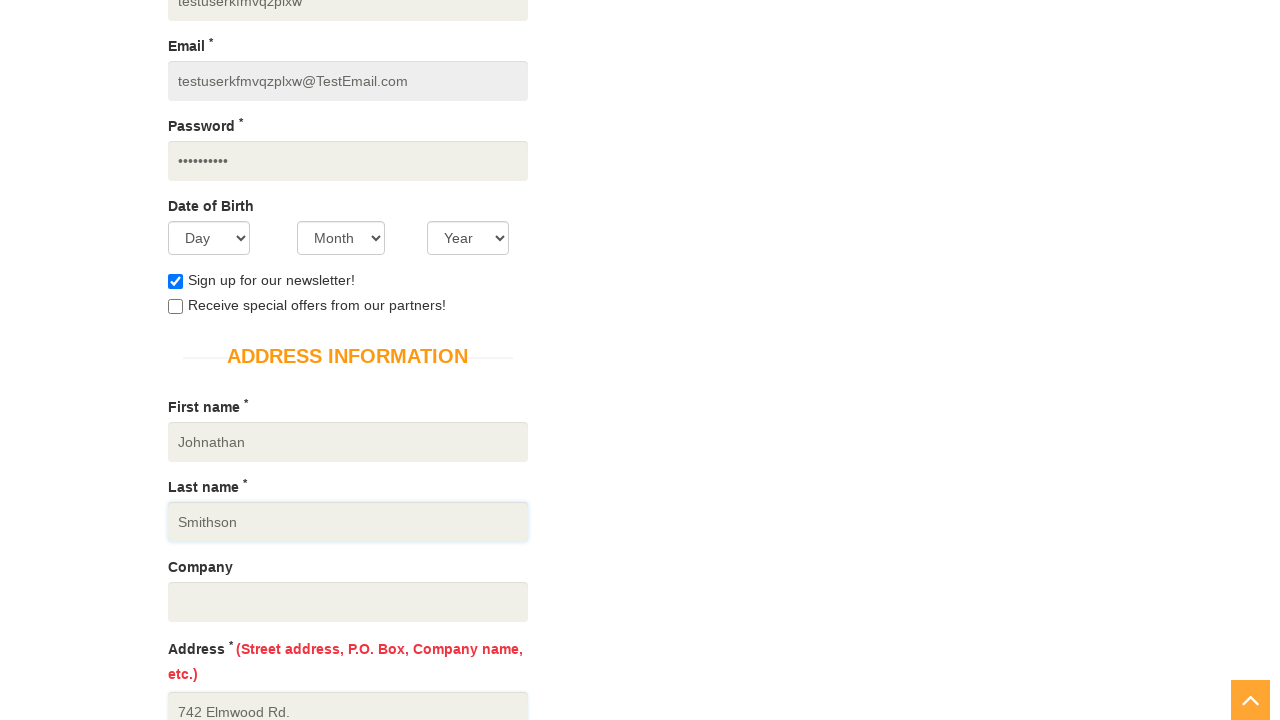

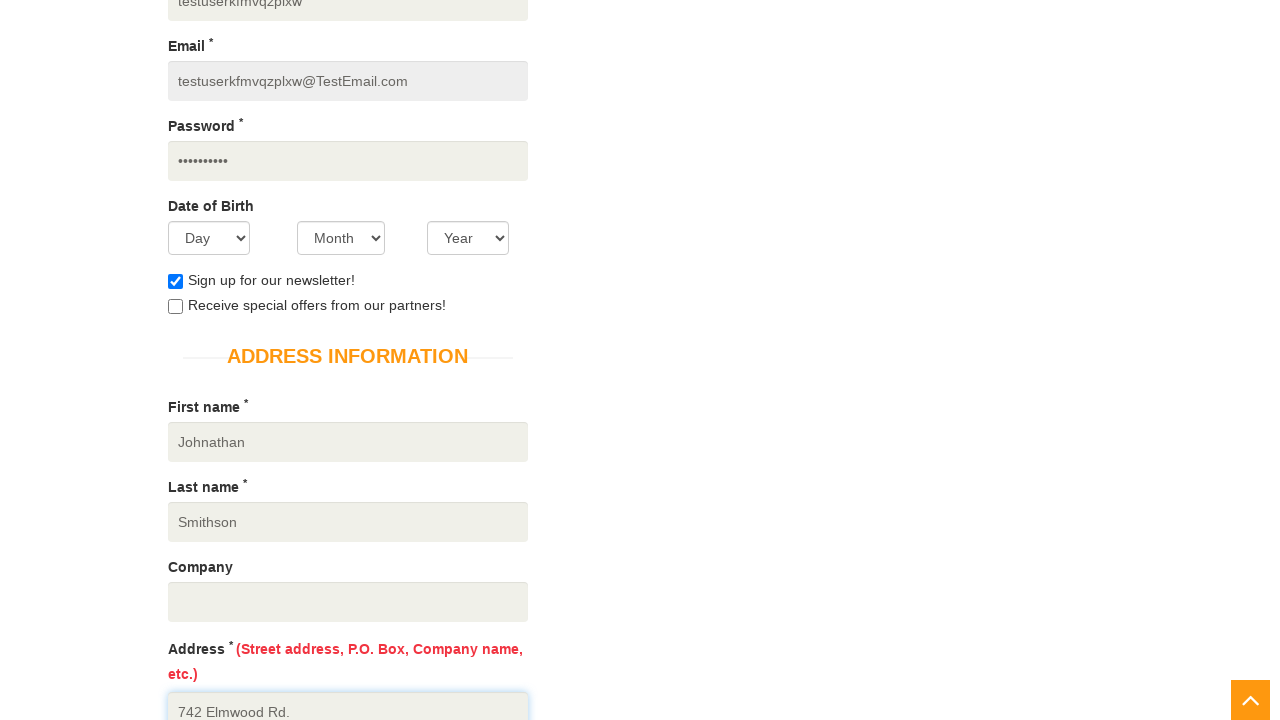